Tests pagination functionality by navigating through multiple pages of a table, clicking on pagination links to move between pages 1-4.

Starting URL: https://testautomationpractice.blogspot.com/

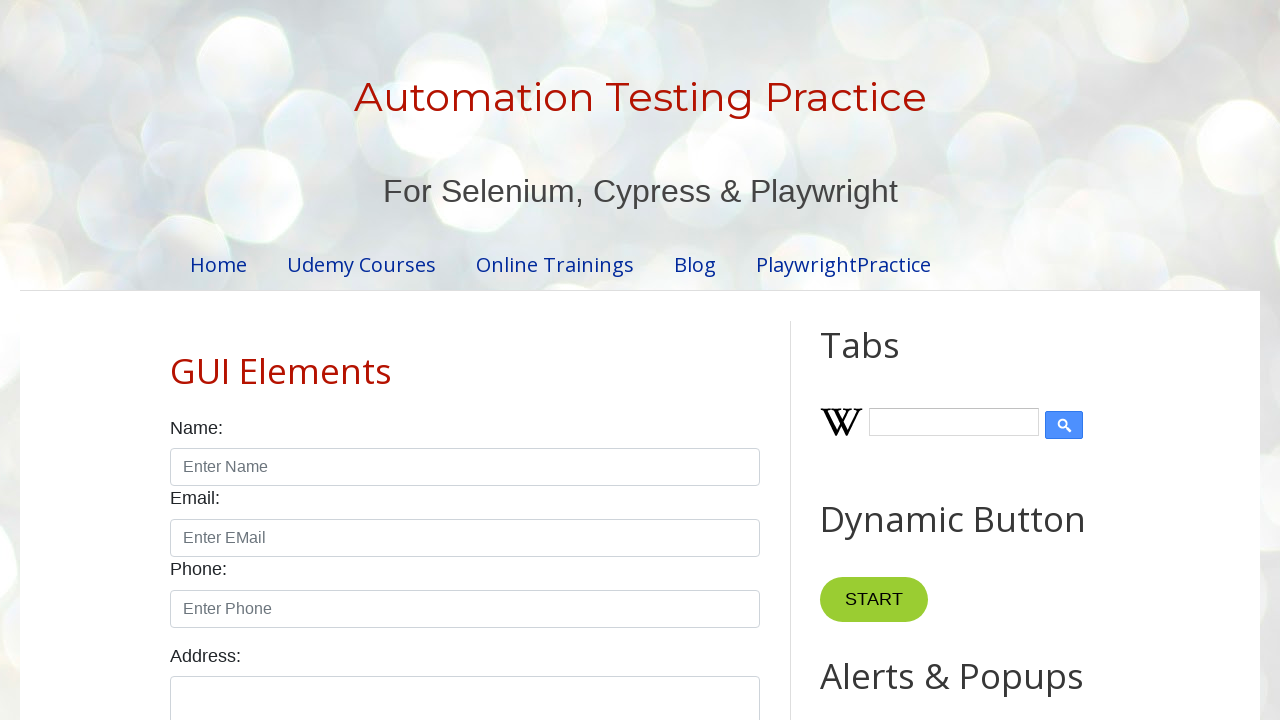

Waited for table container to be visible
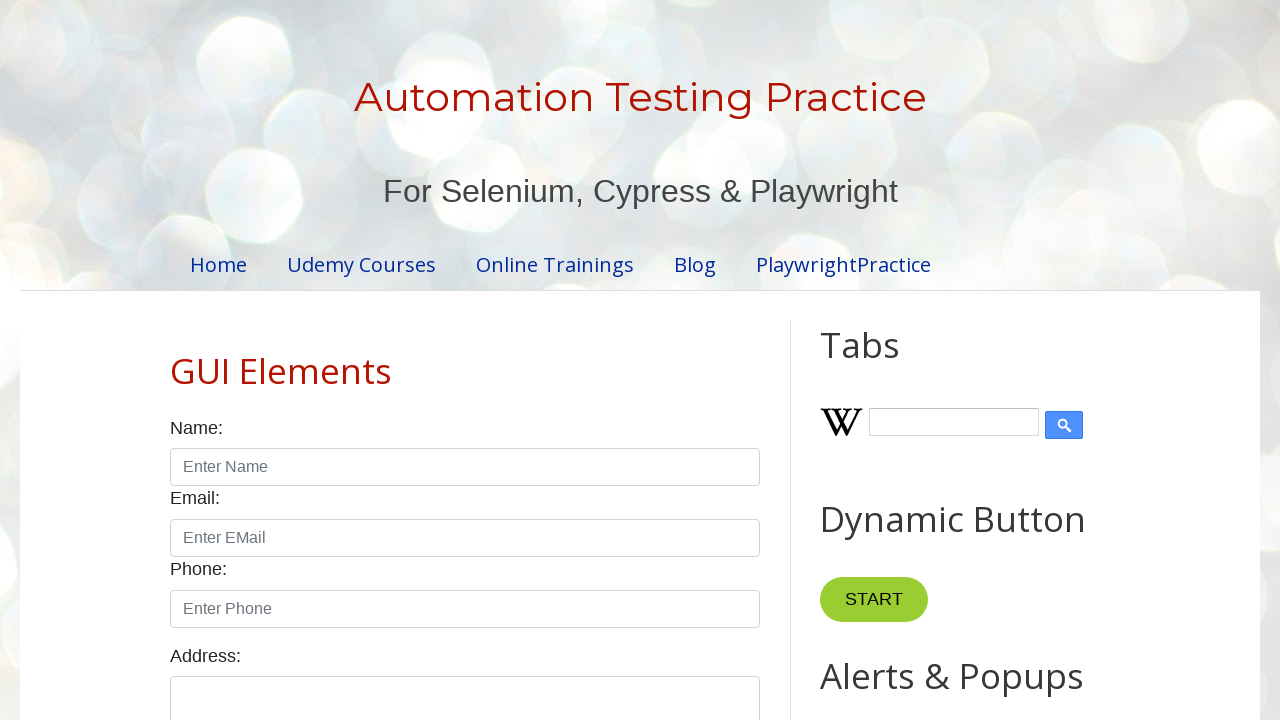

Waited for pagination controls to be available
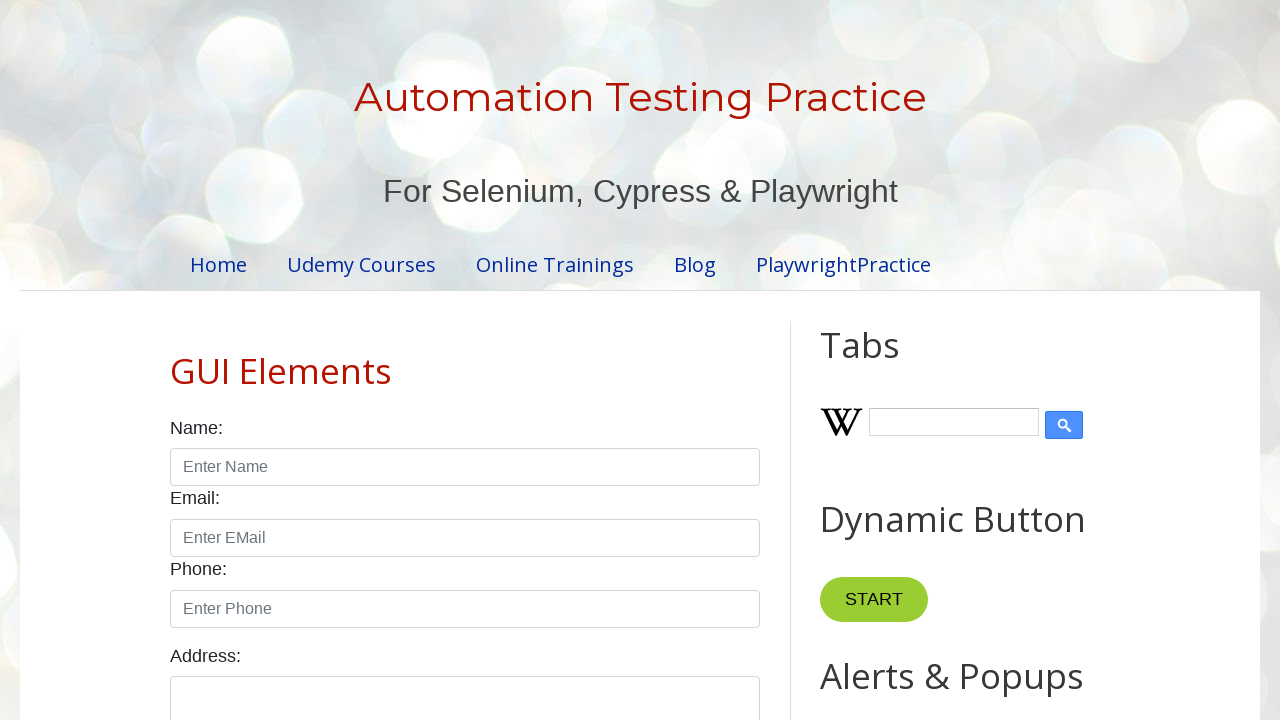

Clicked on pagination link for page 2 at (456, 361) on //ul[@class='pagination']//*[text()='2']
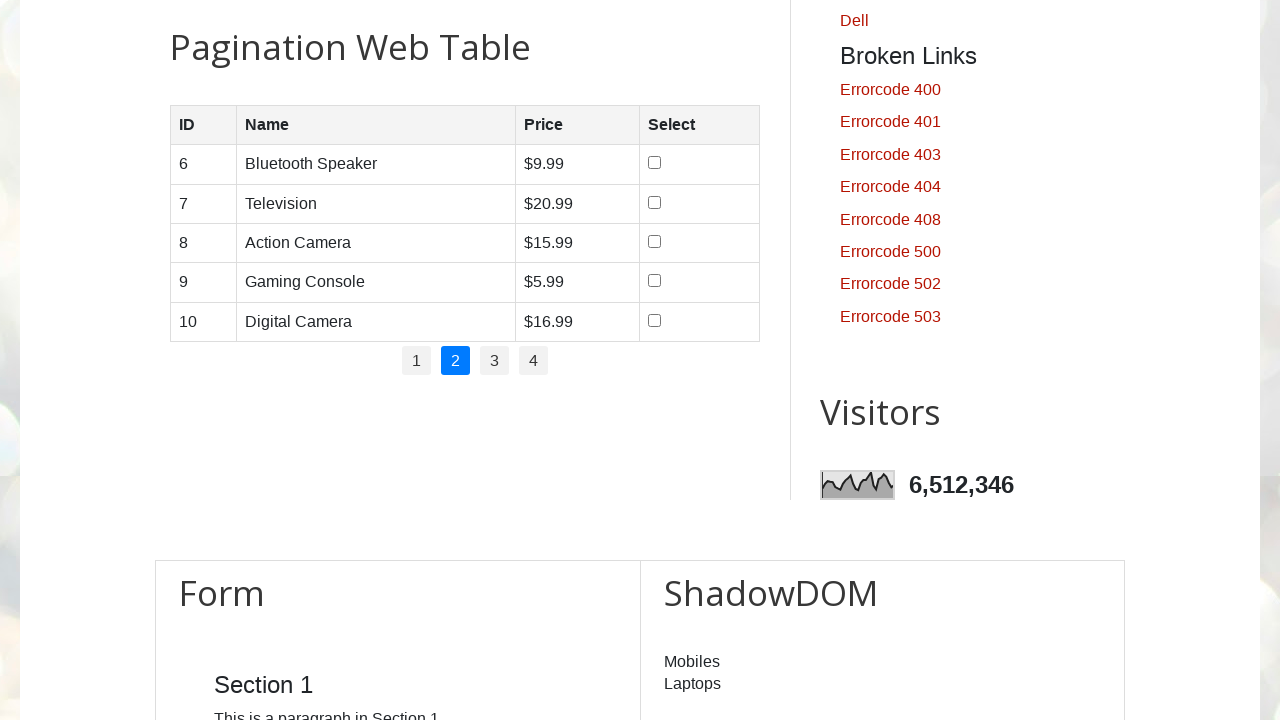

Waited for table rows to load on page 2
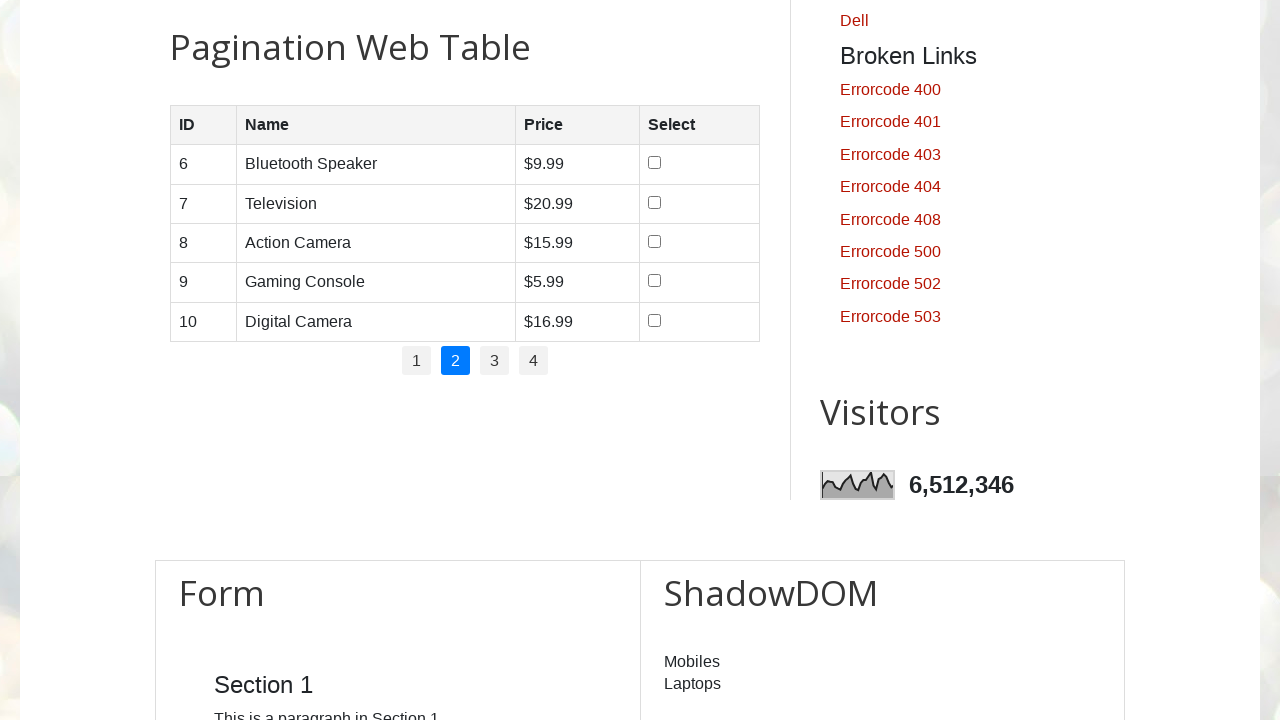

Waited 1 second for page 2 transition to complete
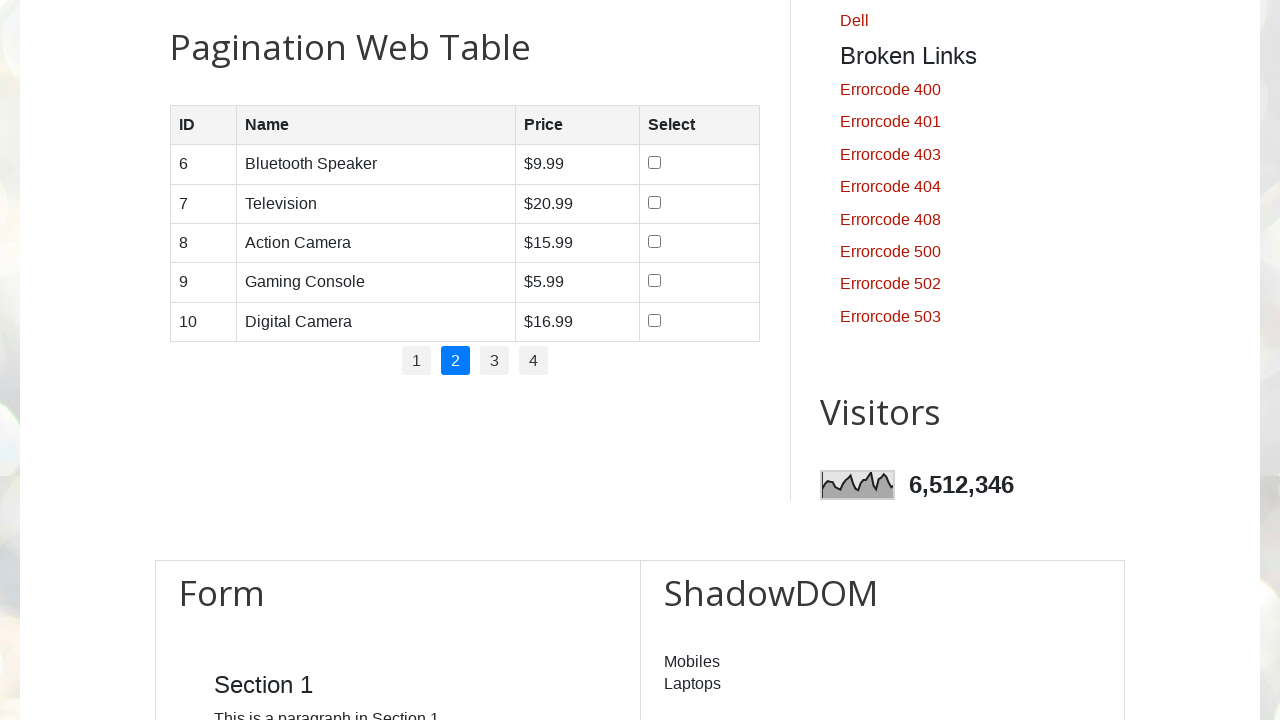

Clicked on pagination link for page 3 at (494, 361) on //ul[@class='pagination']//*[text()='3']
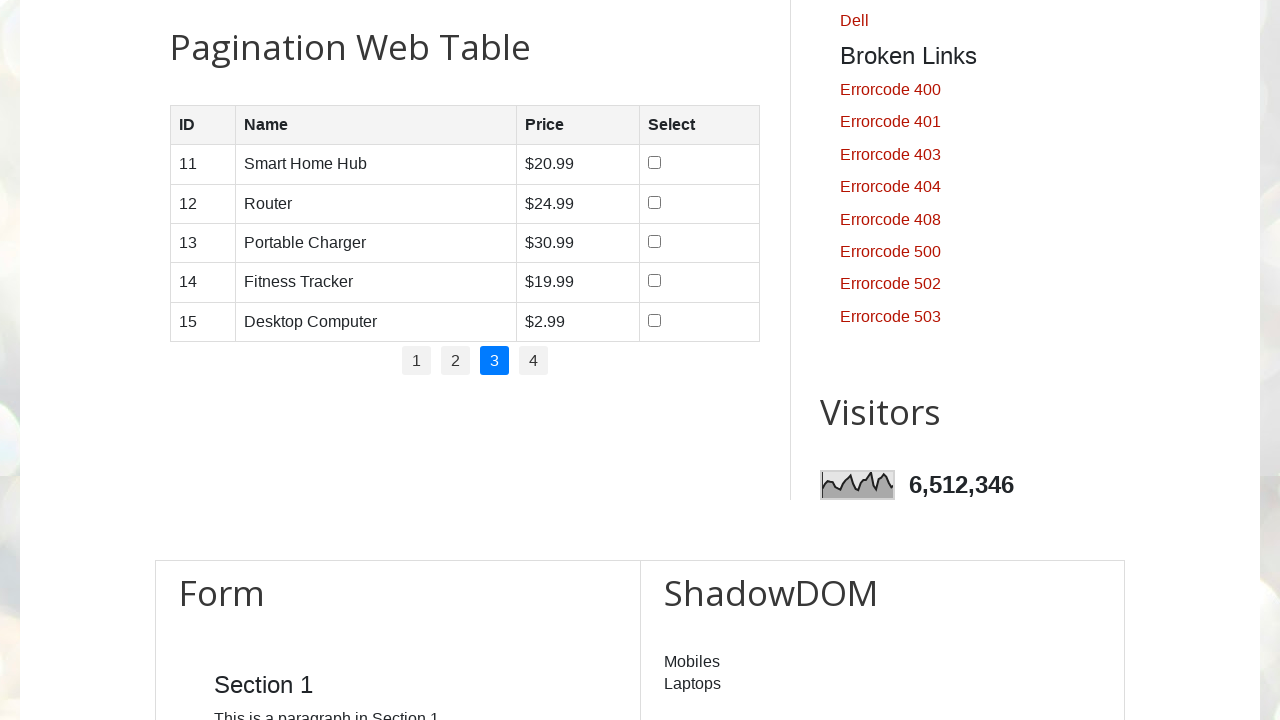

Waited for table rows to load on page 3
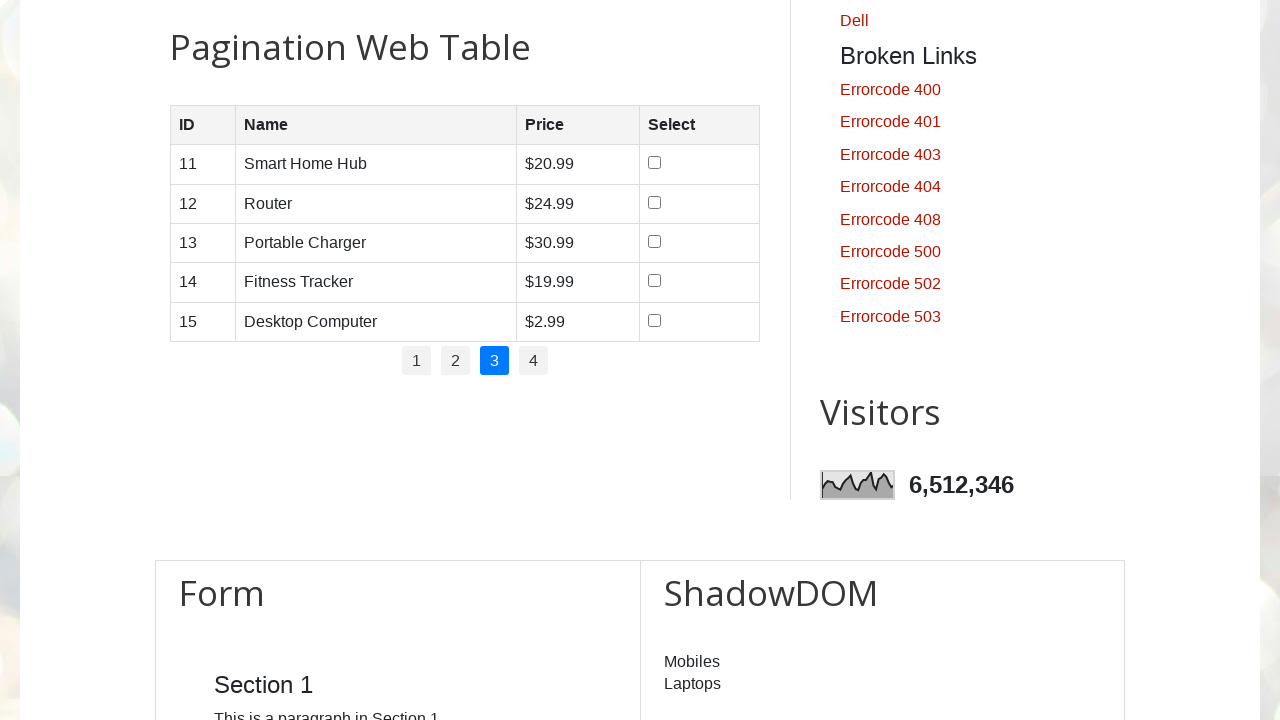

Waited 1 second for page 3 transition to complete
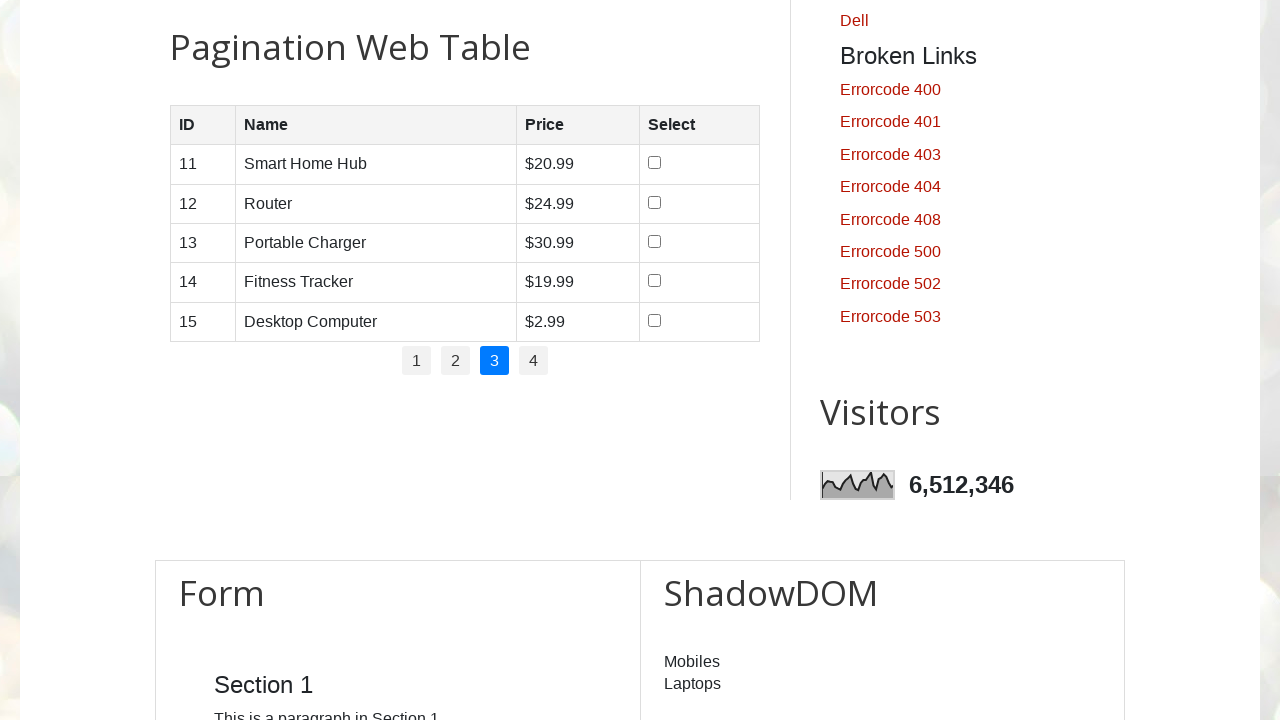

Clicked on pagination link for page 4 at (534, 361) on //ul[@class='pagination']//*[text()='4']
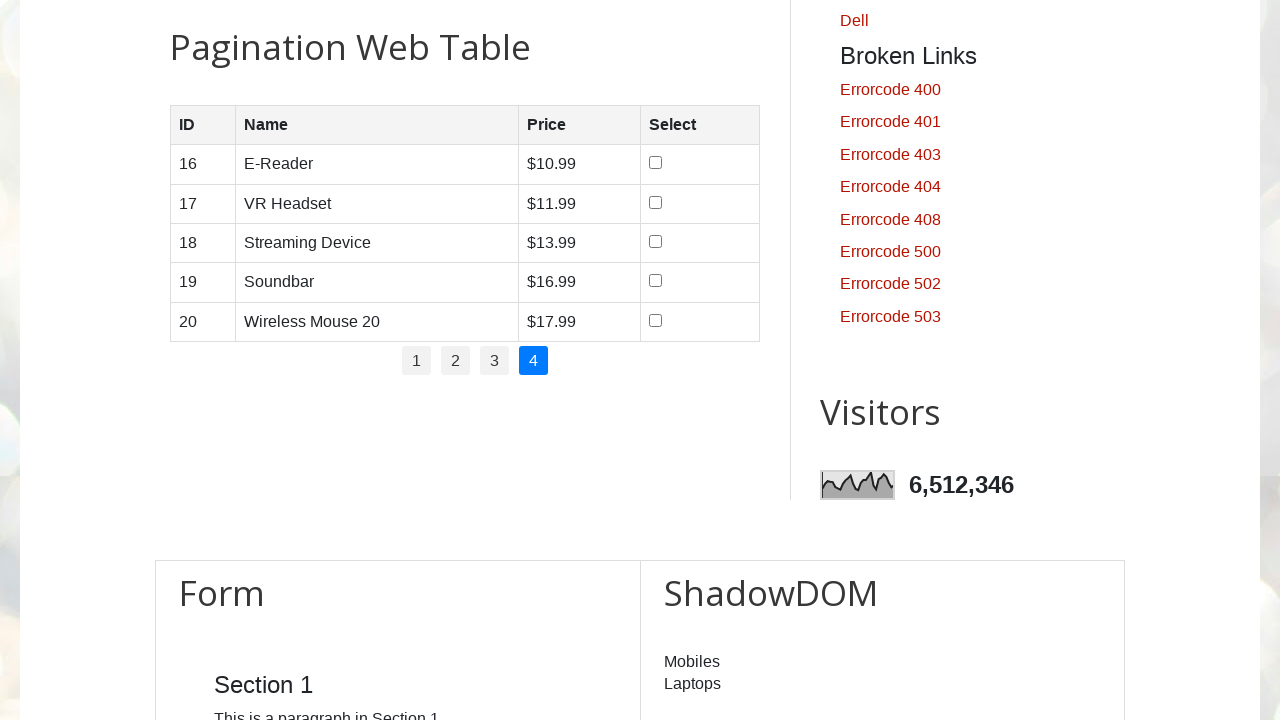

Waited for table rows to load on page 4
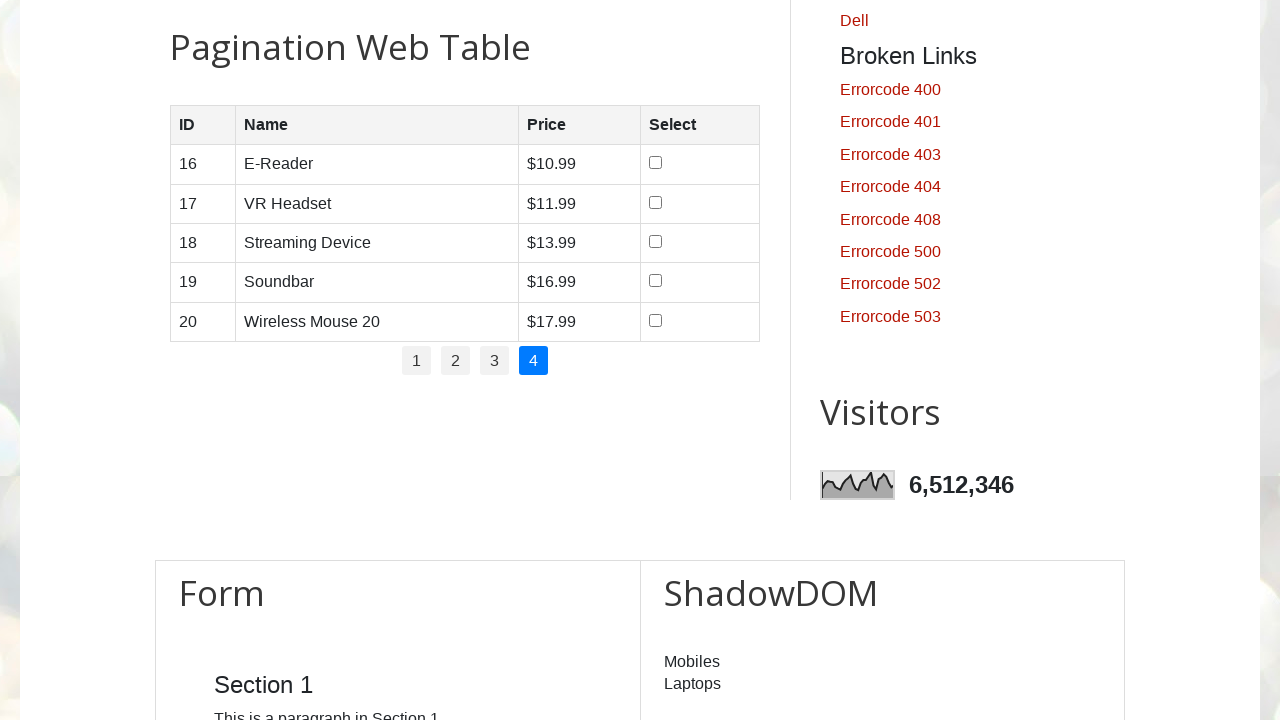

Waited 1 second for page 4 transition to complete
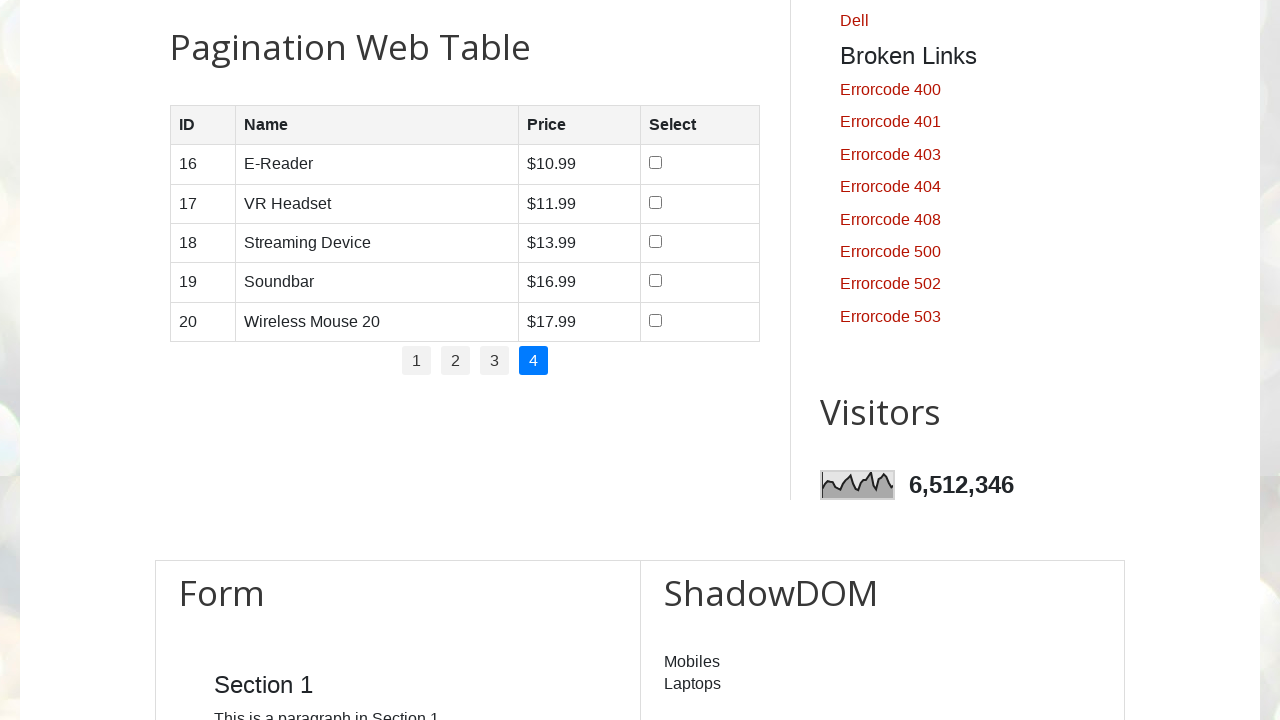

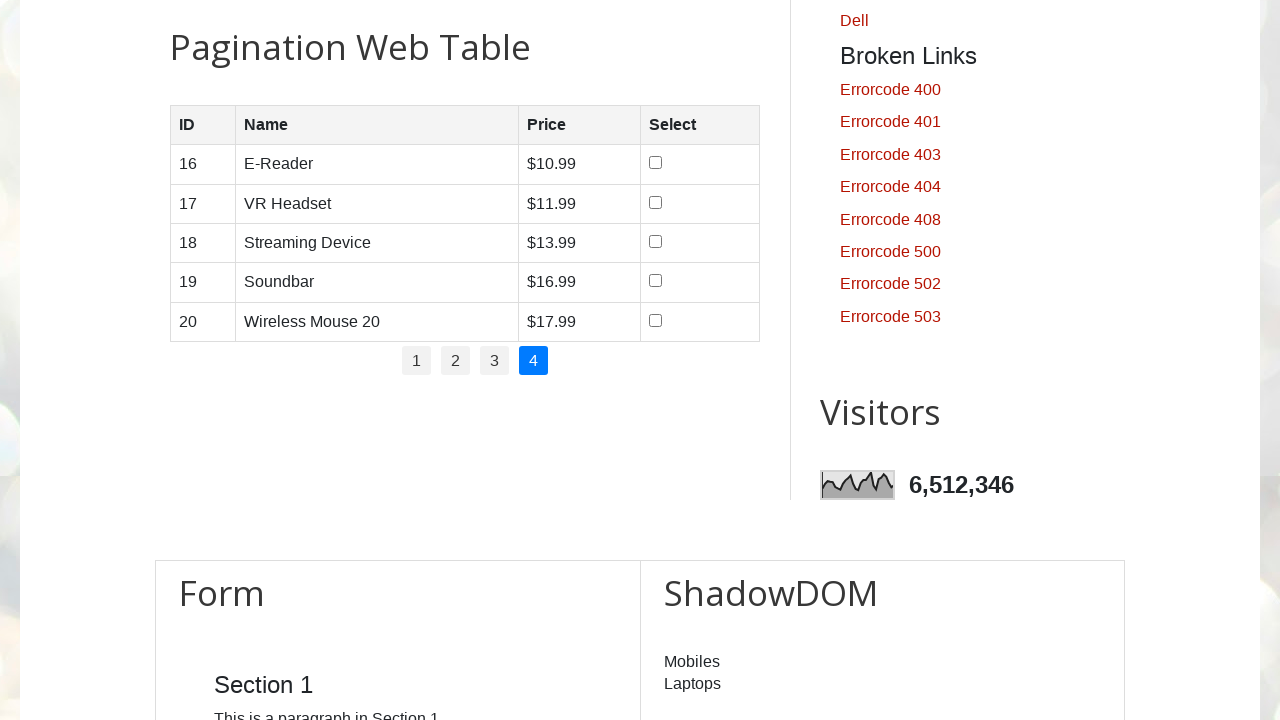